Opens the Buttons section and performs double click, right click, and normal click actions on the respective buttons, verifying success messages appear.

Starting URL: https://demoqa.com/elements

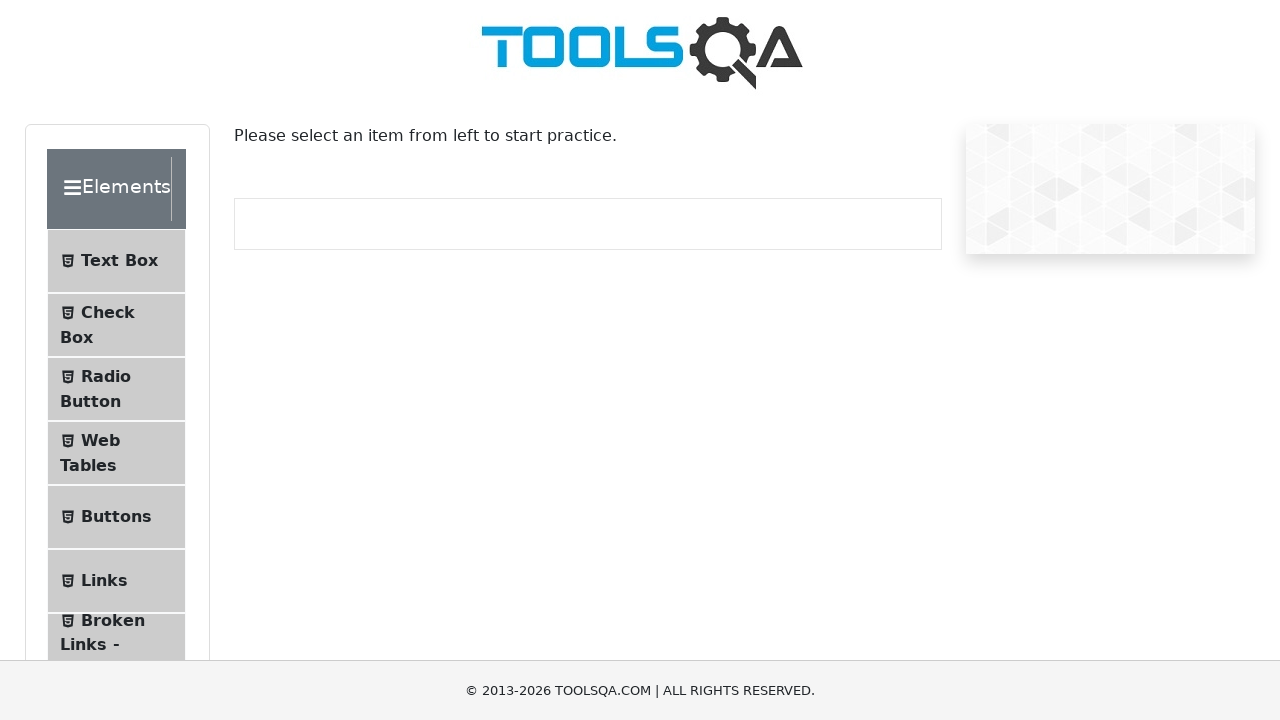

Clicked on Buttons menu item at (116, 517) on text=Buttons
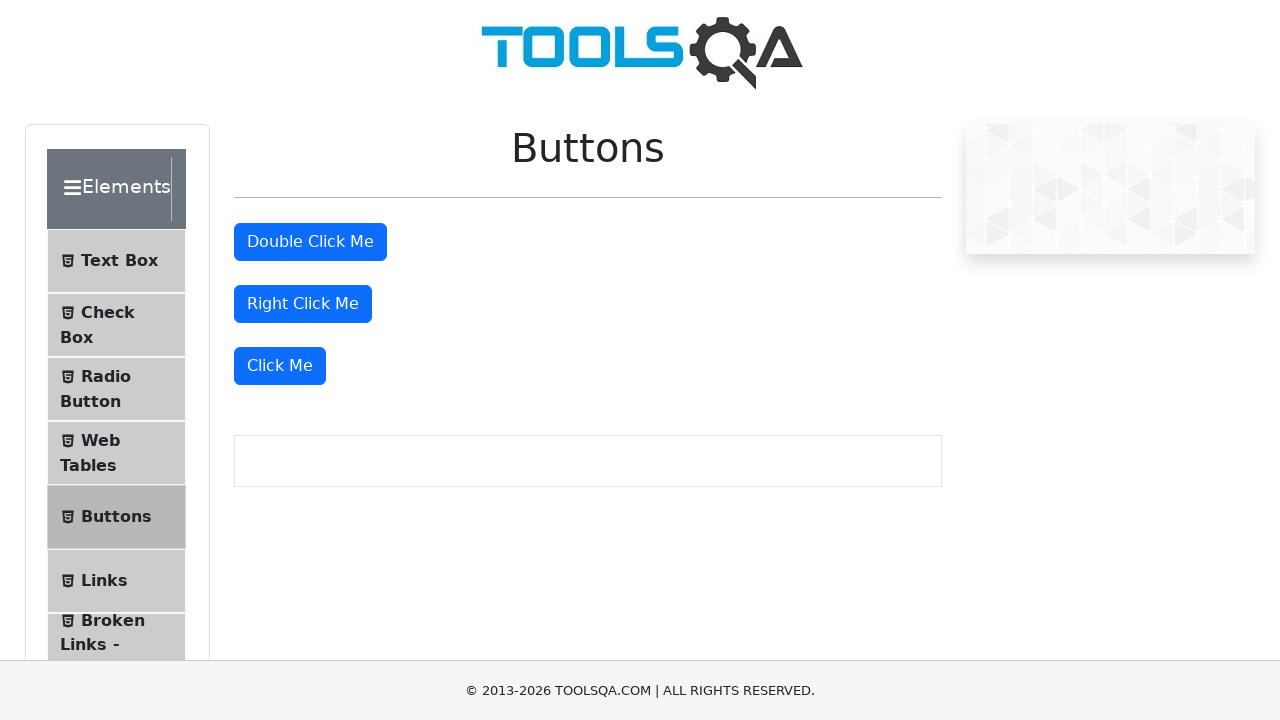

Double clicked the first button at (310, 242) on .btn-primary >> nth=0
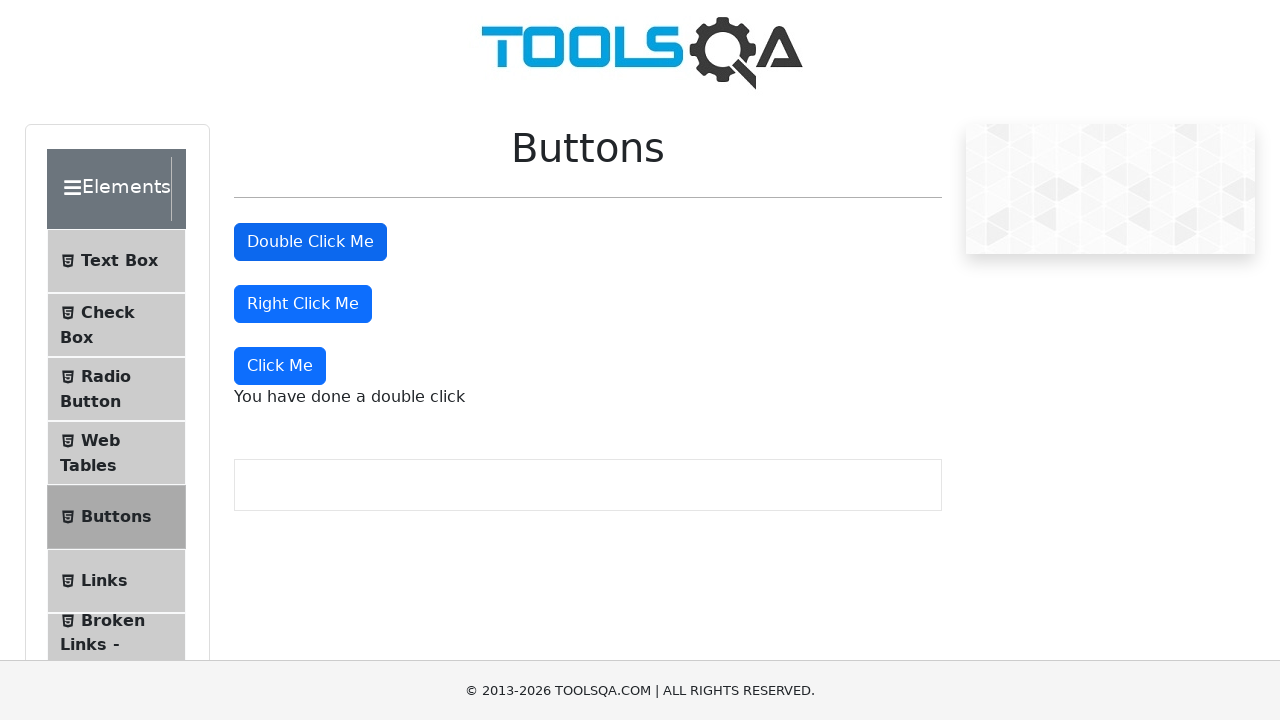

Double click success message appeared
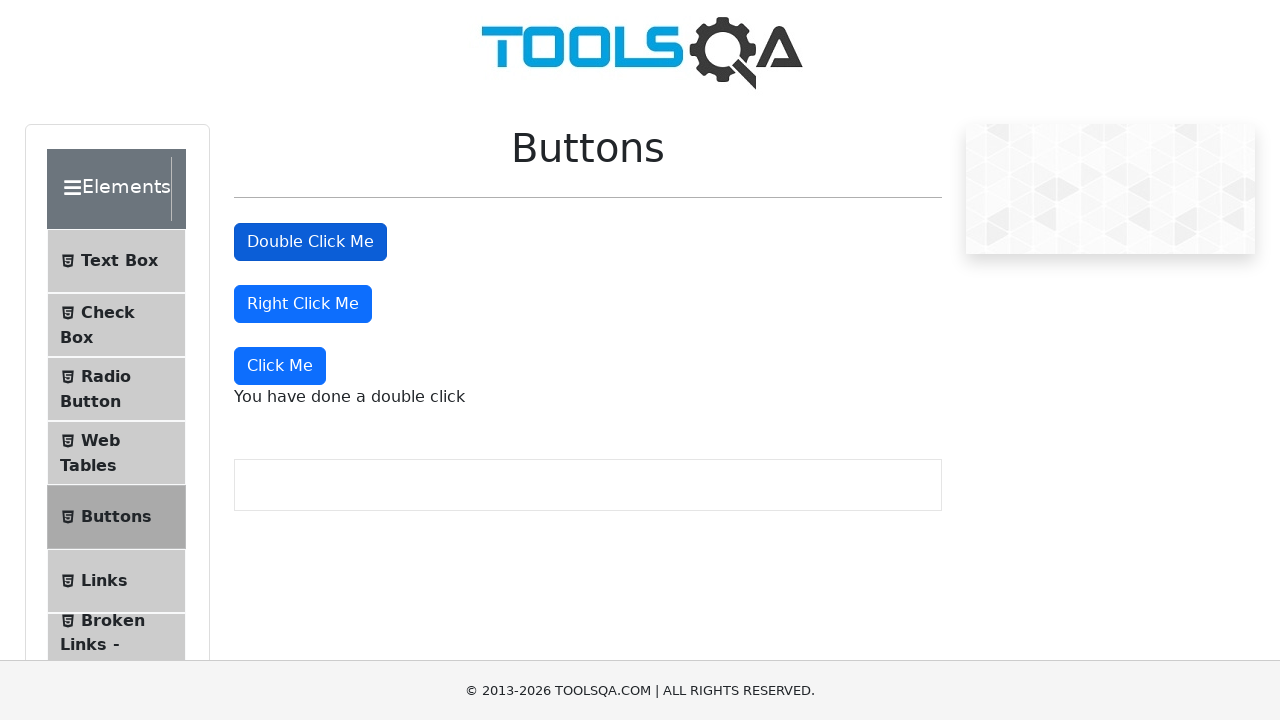

Right clicked the second button at (303, 304) on .btn-primary >> nth=1
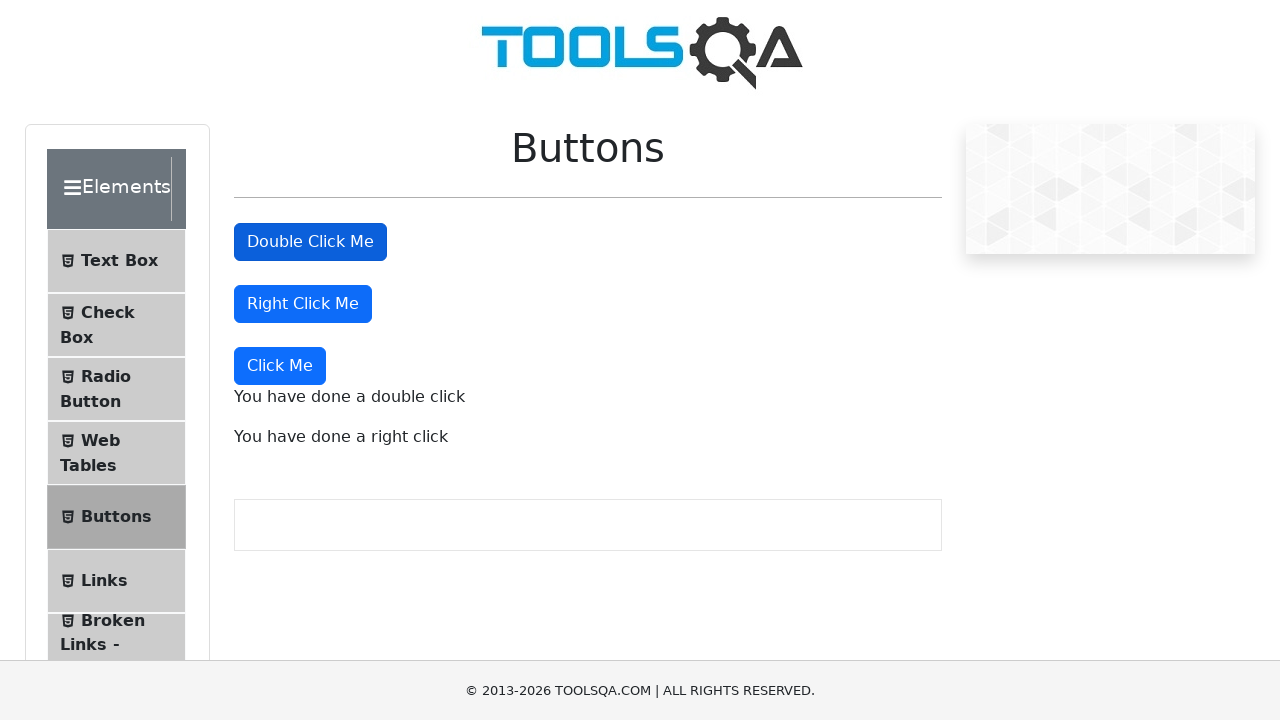

Right click success message appeared
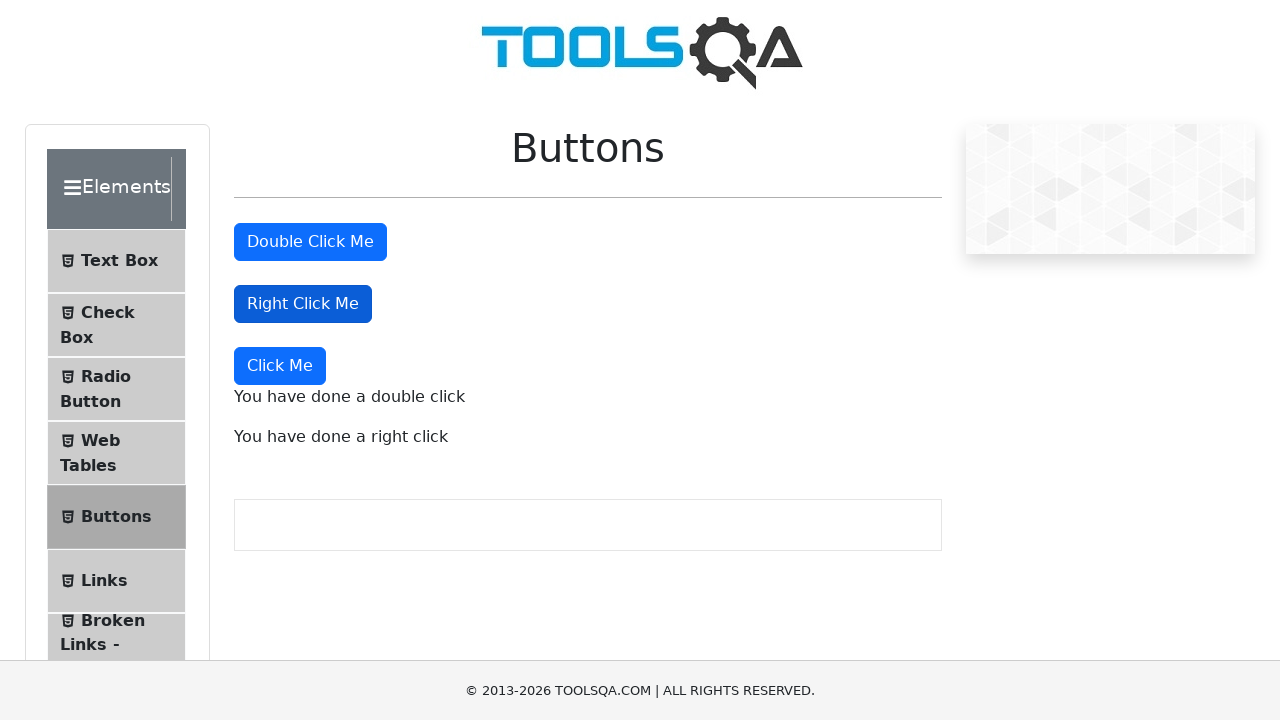

Clicked the third button at (280, 366) on .btn-primary >> nth=2
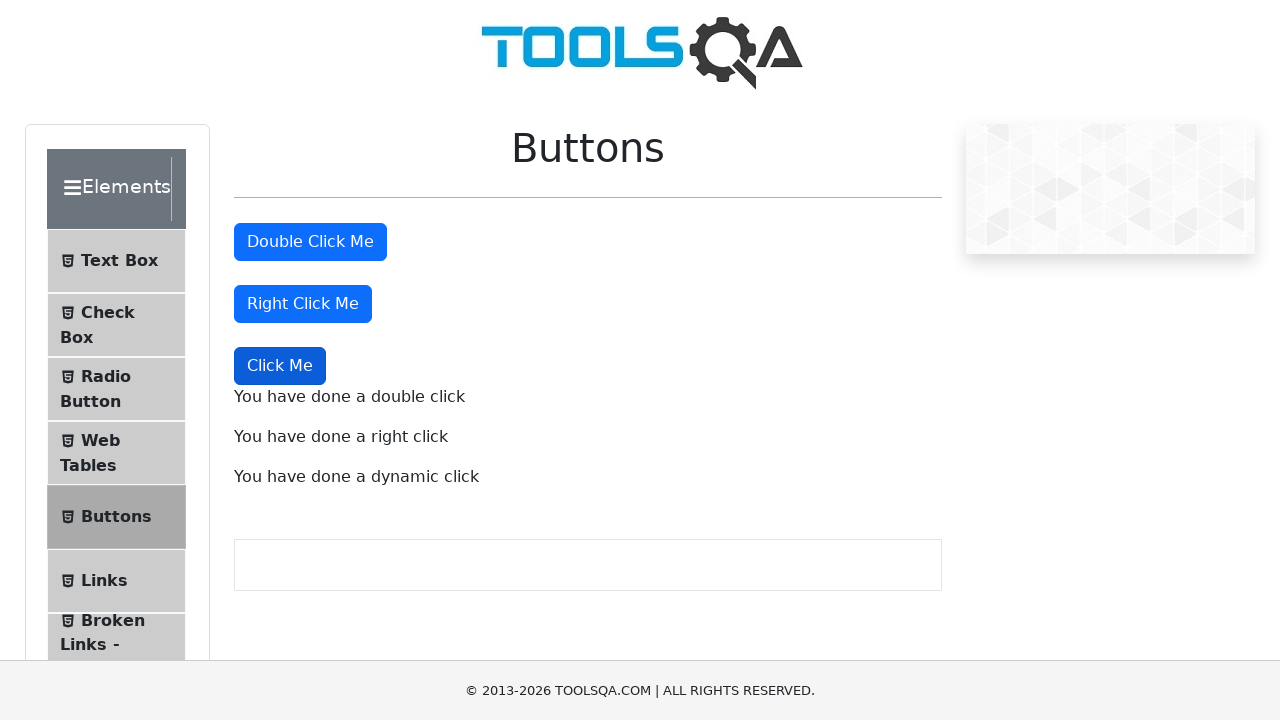

Dynamic click success message appeared
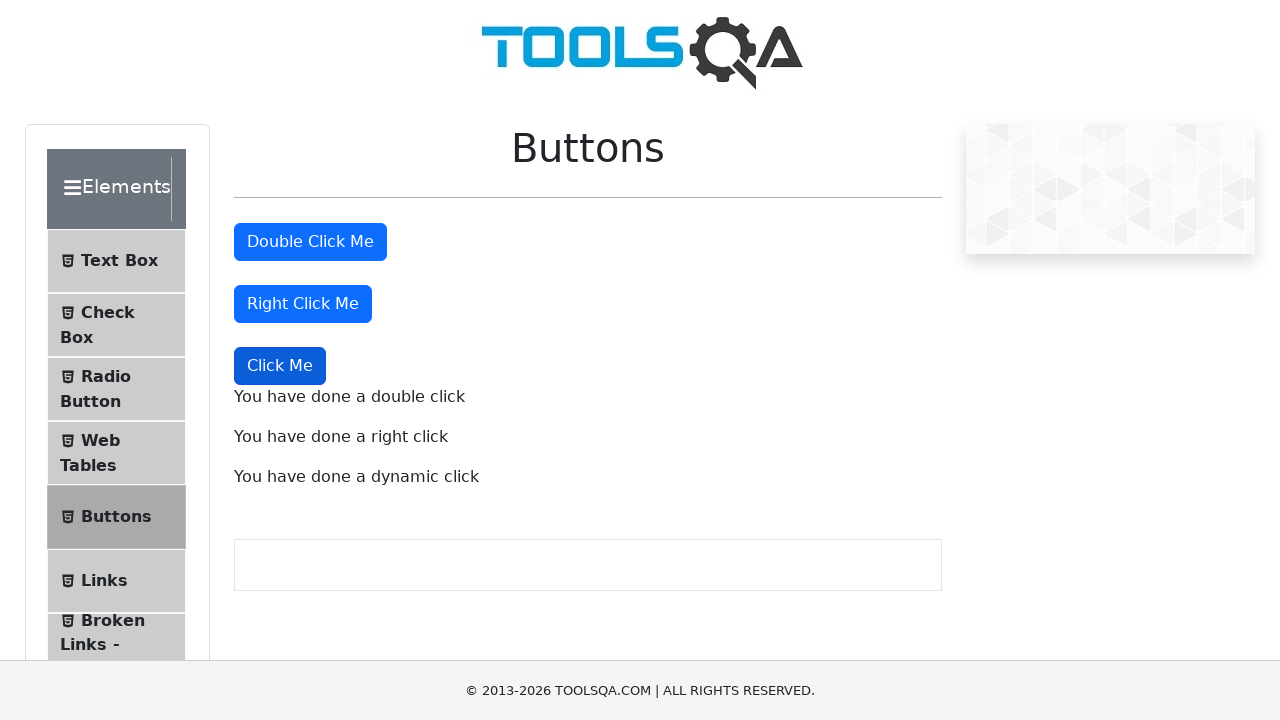

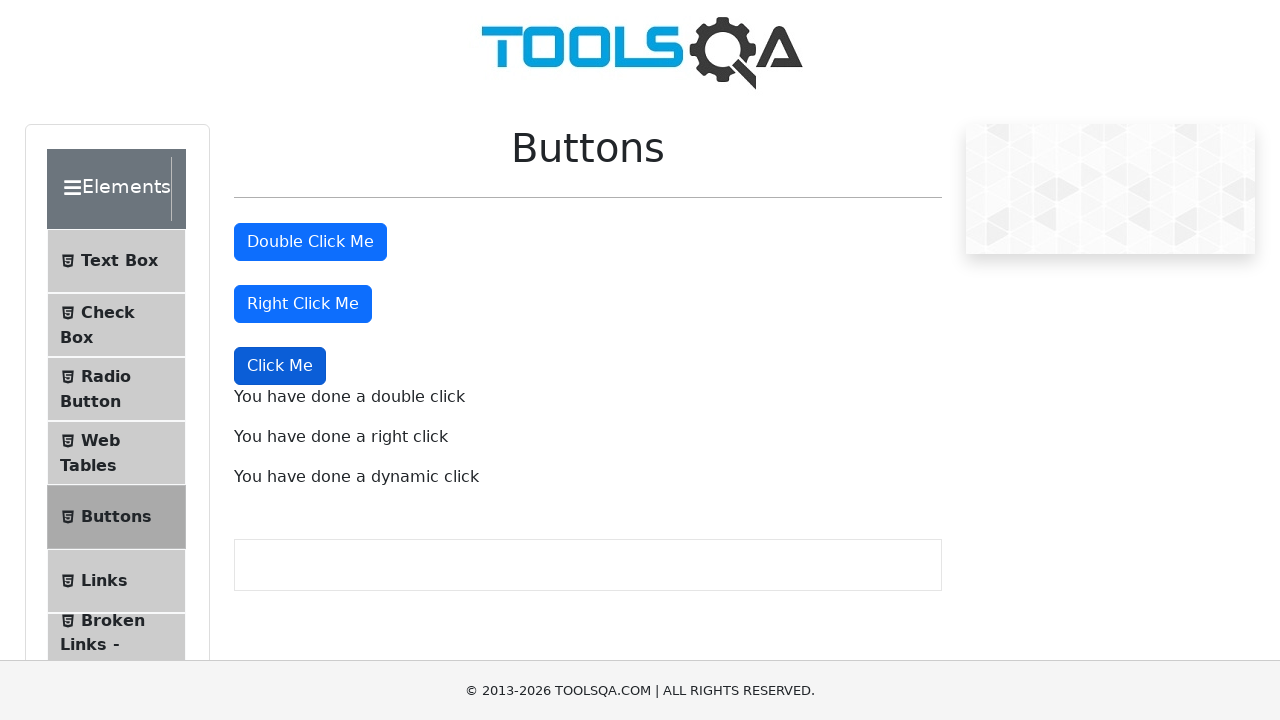